Tests jQuery UI tabs functionality by iterating through and clicking each tab within an iframe

Starting URL: https://jqueryui.com/tabs/

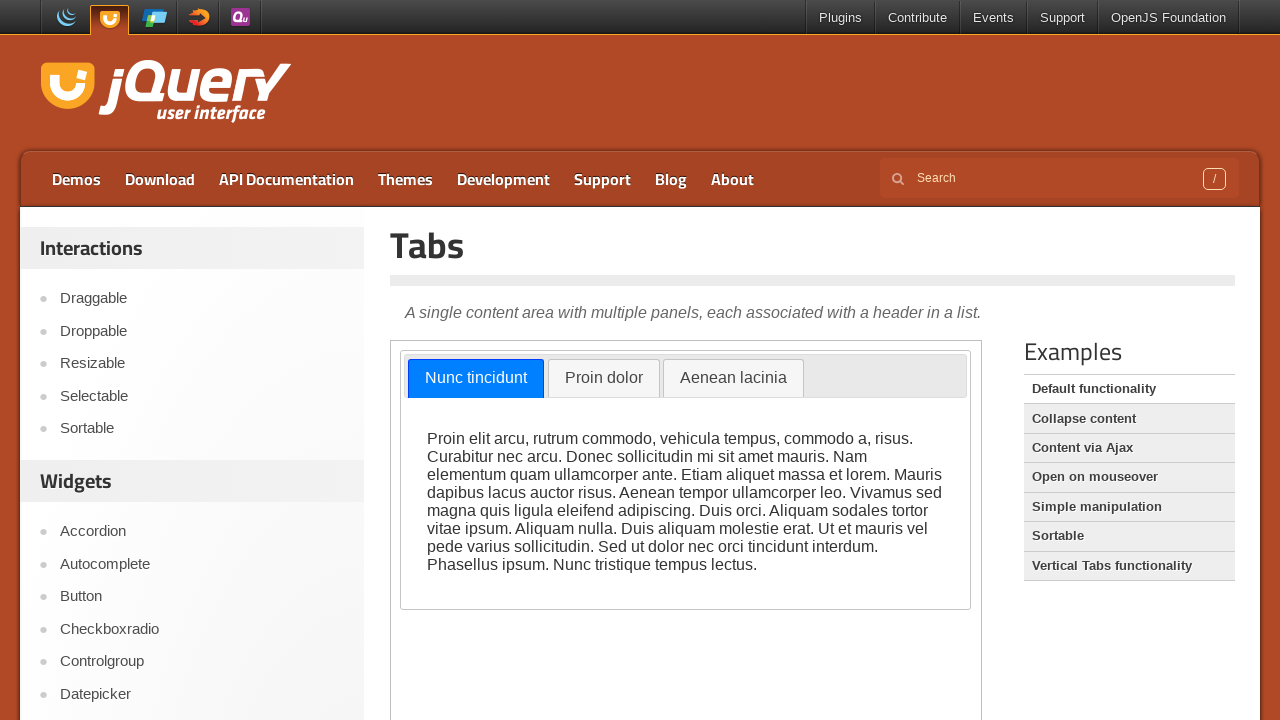

Located the demo iframe containing jQuery UI tabs
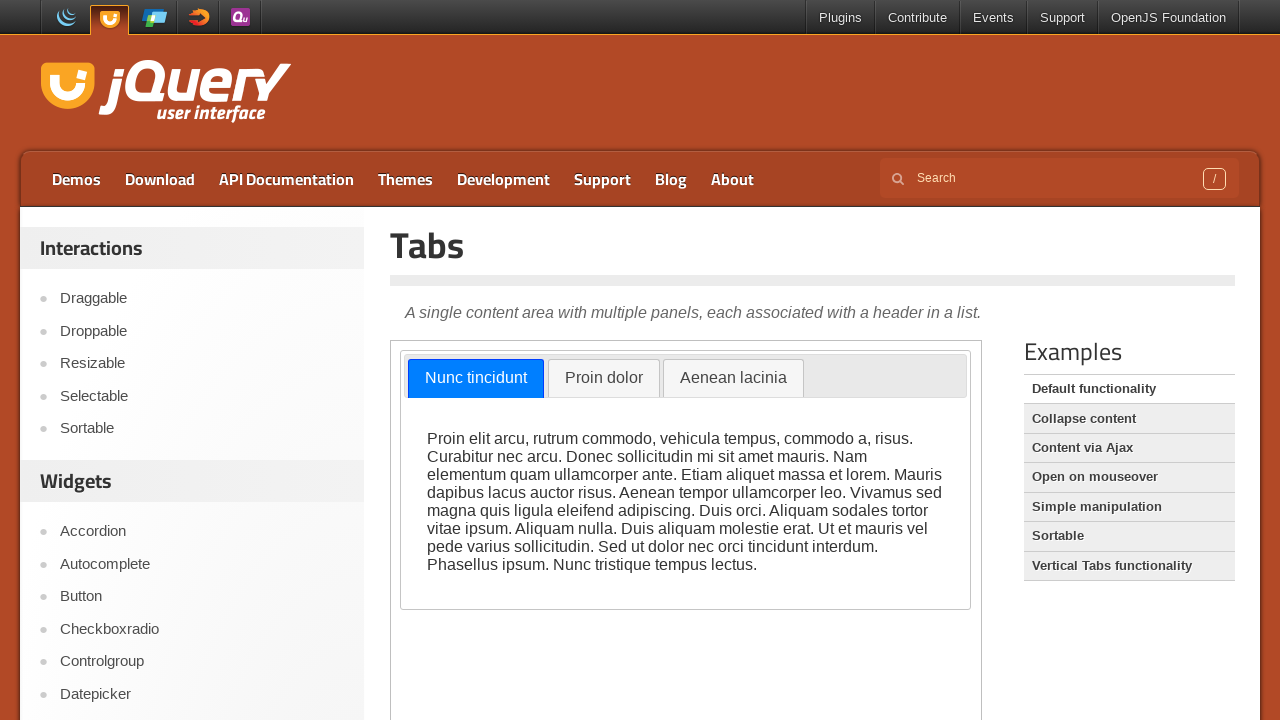

Retrieved all tab elements from the tabs list
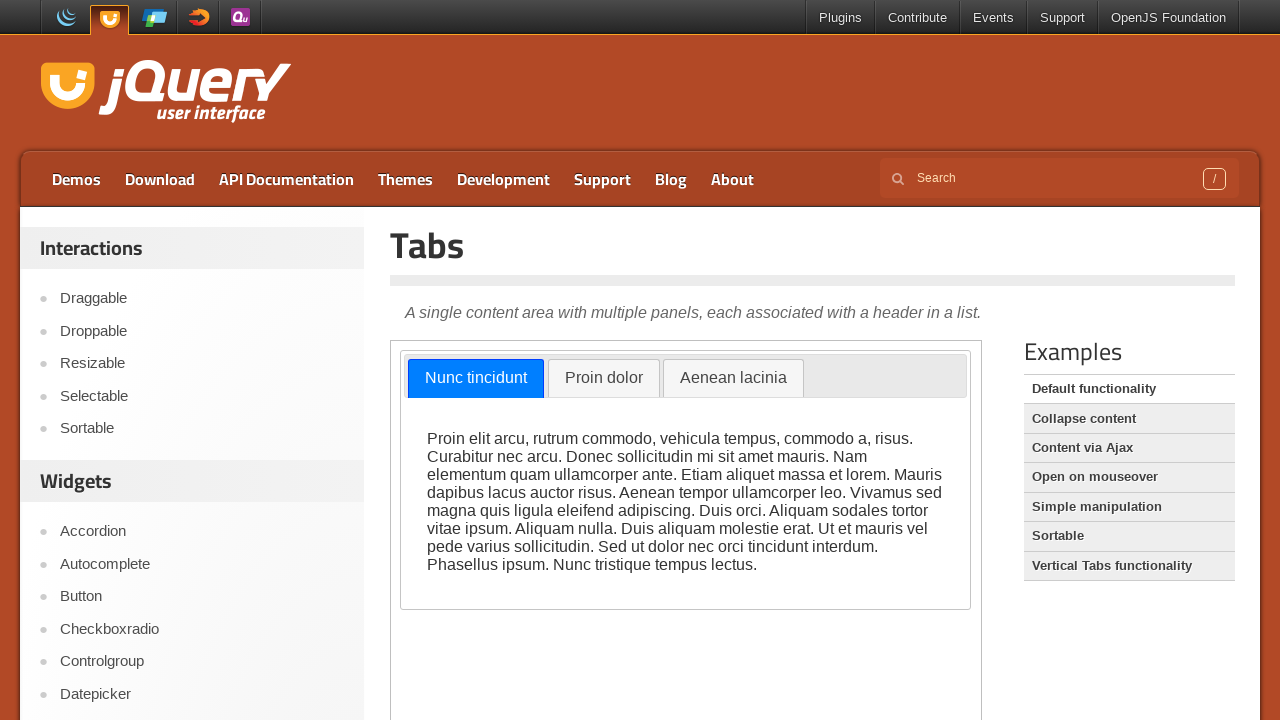

Clicked a tab element to switch tabs at (476, 379) on .demo-frame >> internal:control=enter-frame >> #tabs ul li >> nth=0
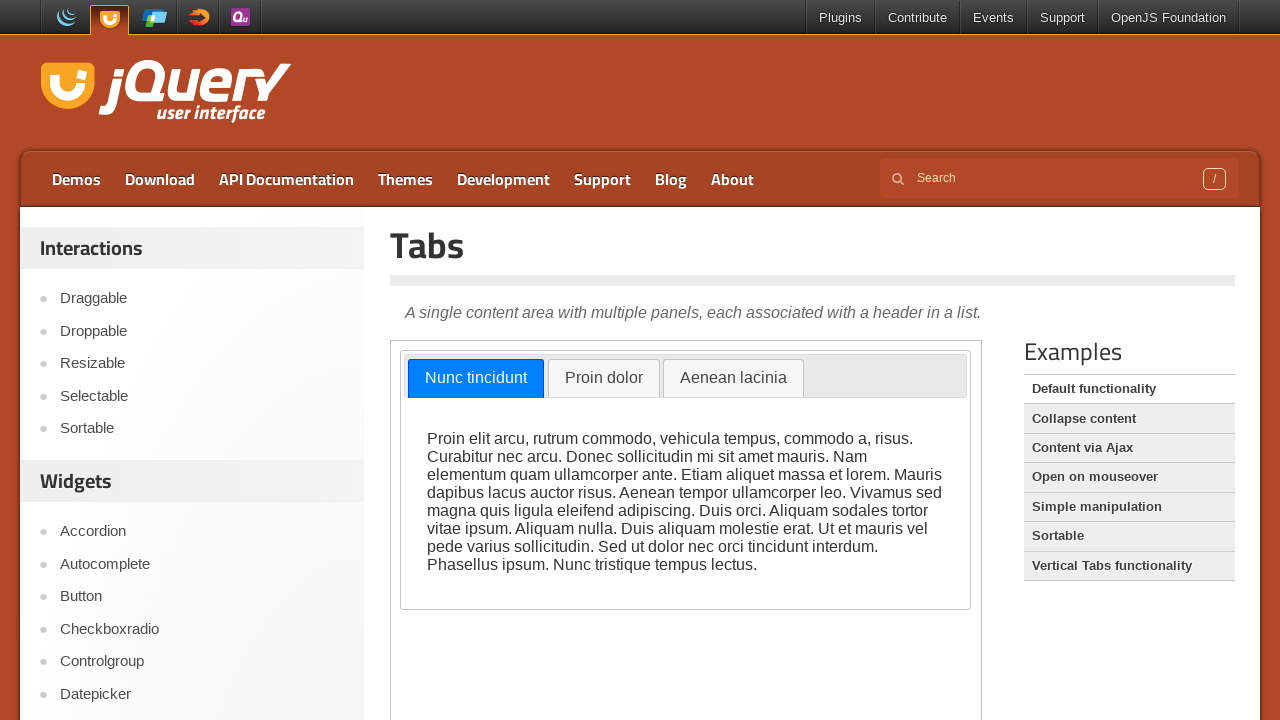

Waited 500ms for tab transition animation to complete
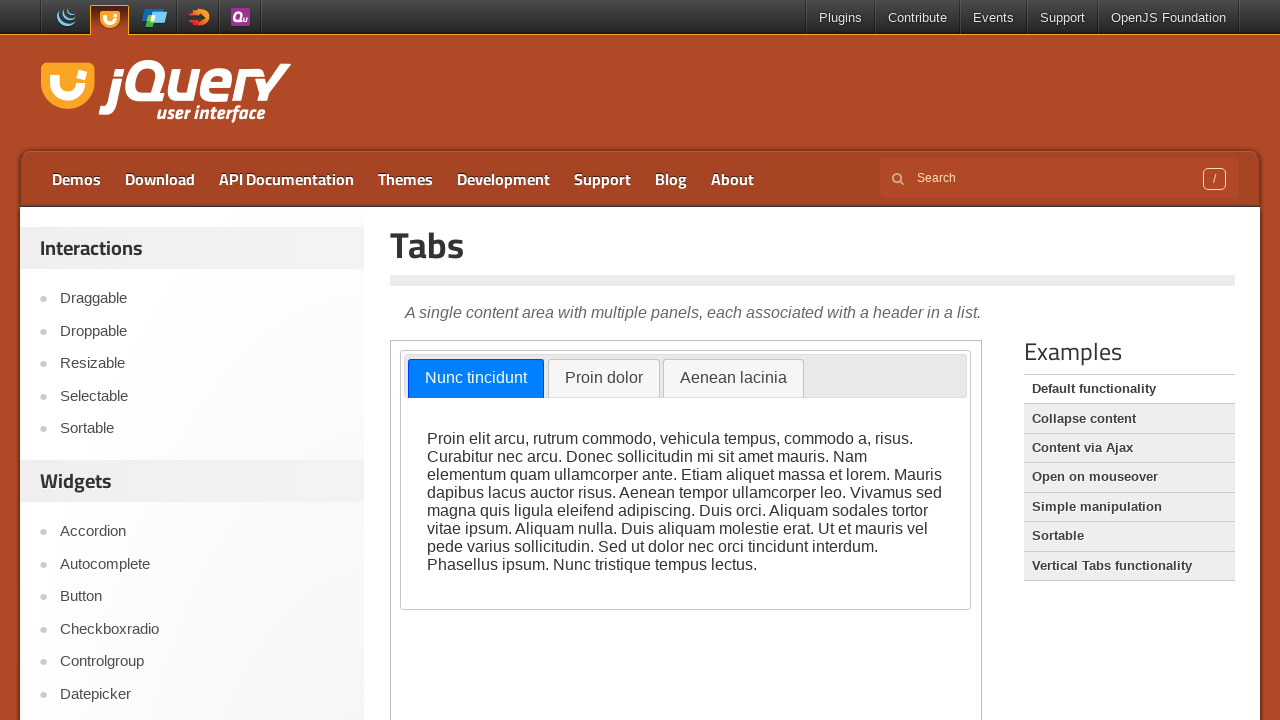

Clicked a tab element to switch tabs at (604, 378) on .demo-frame >> internal:control=enter-frame >> #tabs ul li >> nth=1
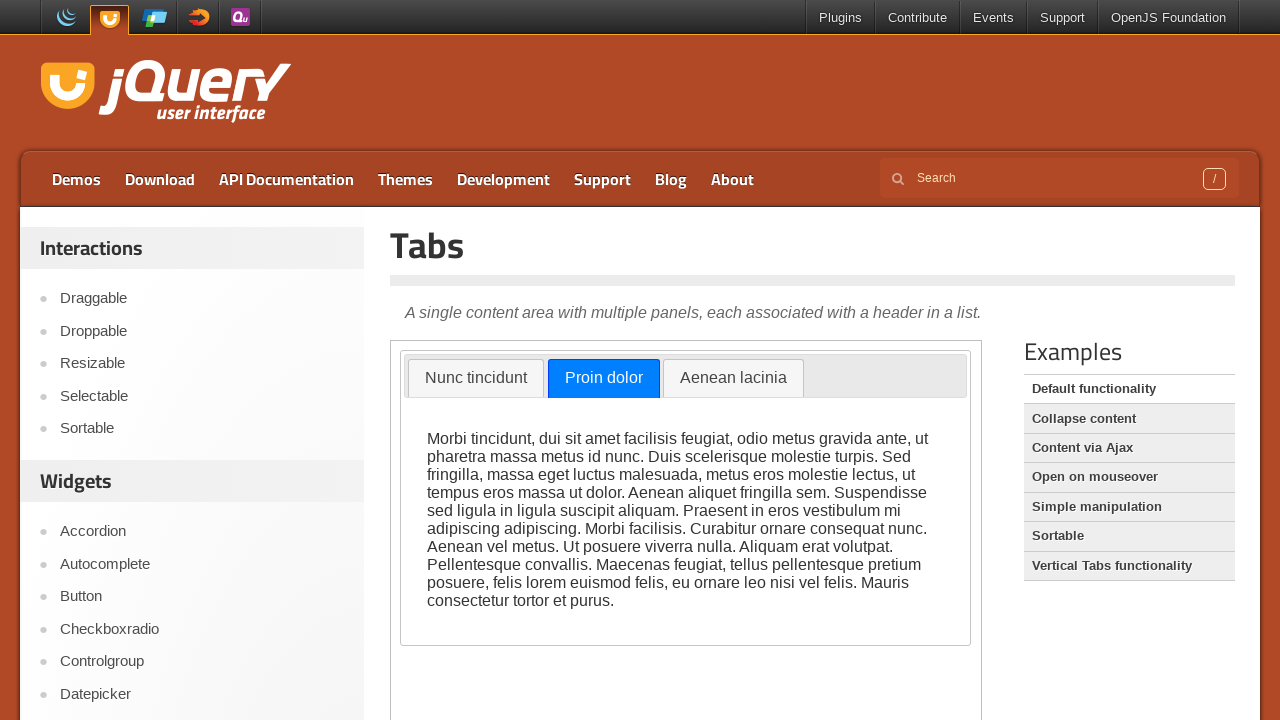

Waited 500ms for tab transition animation to complete
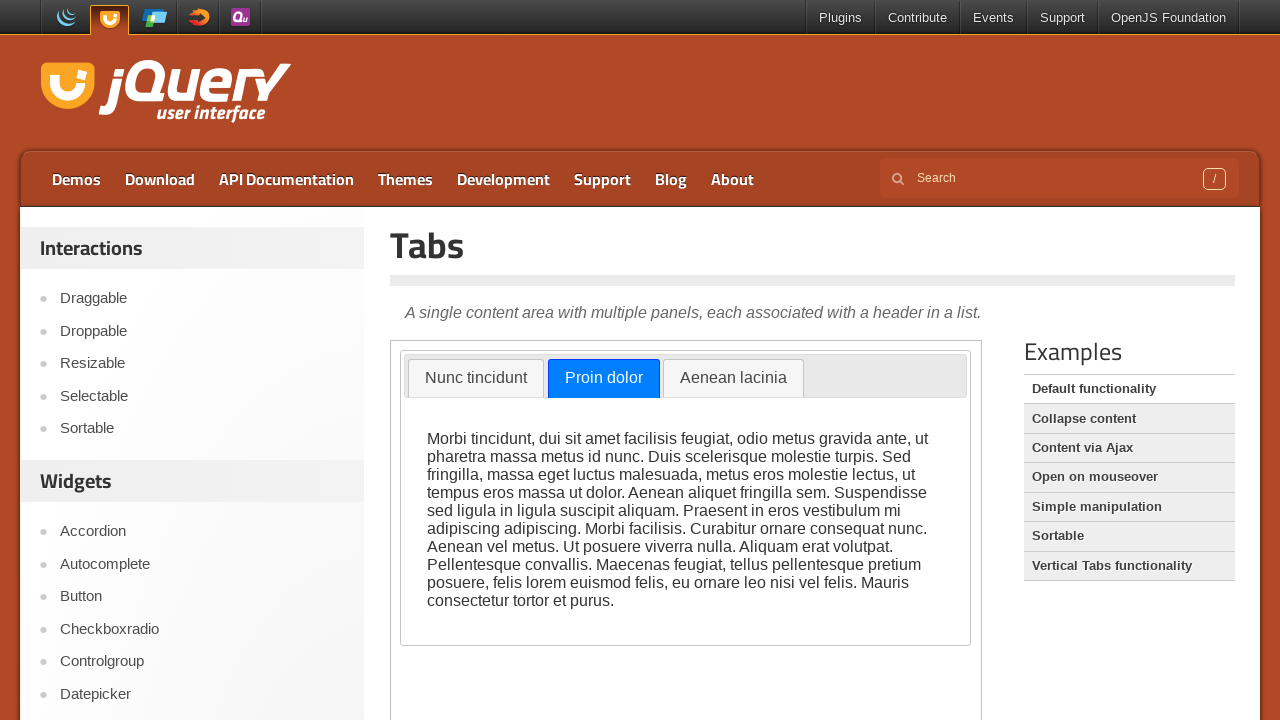

Clicked a tab element to switch tabs at (733, 378) on .demo-frame >> internal:control=enter-frame >> #tabs ul li >> nth=2
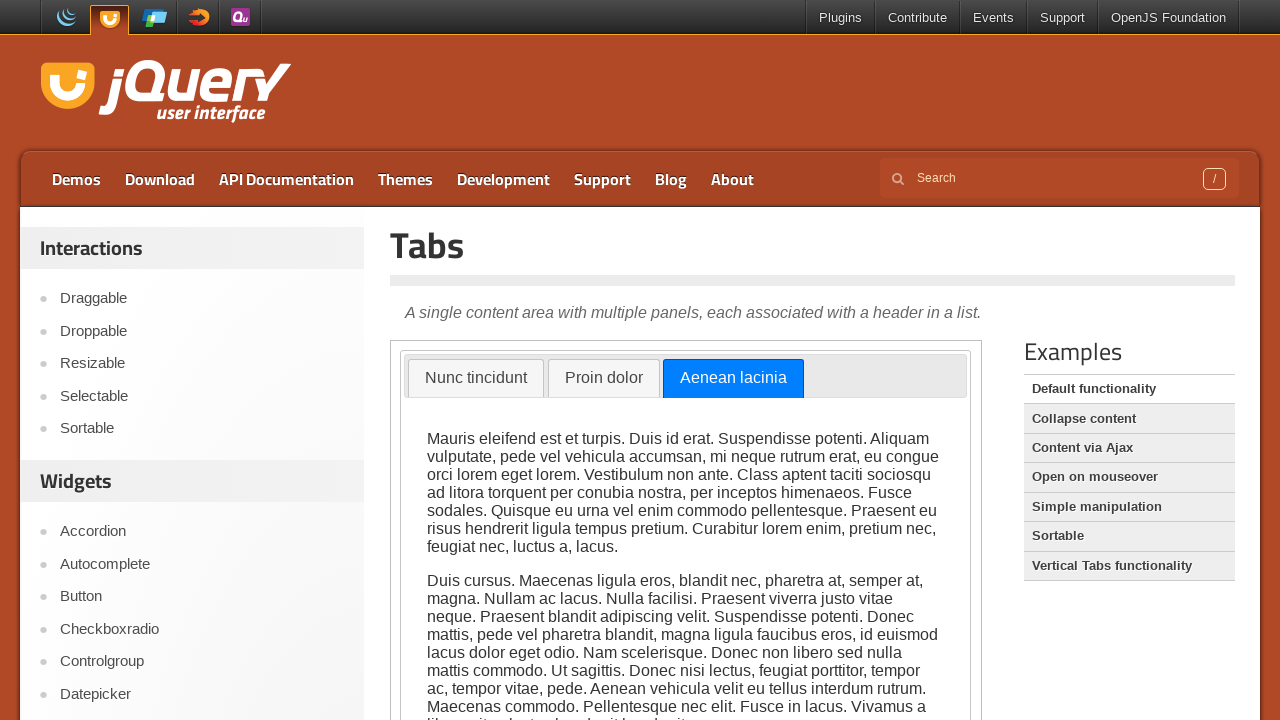

Waited 500ms for tab transition animation to complete
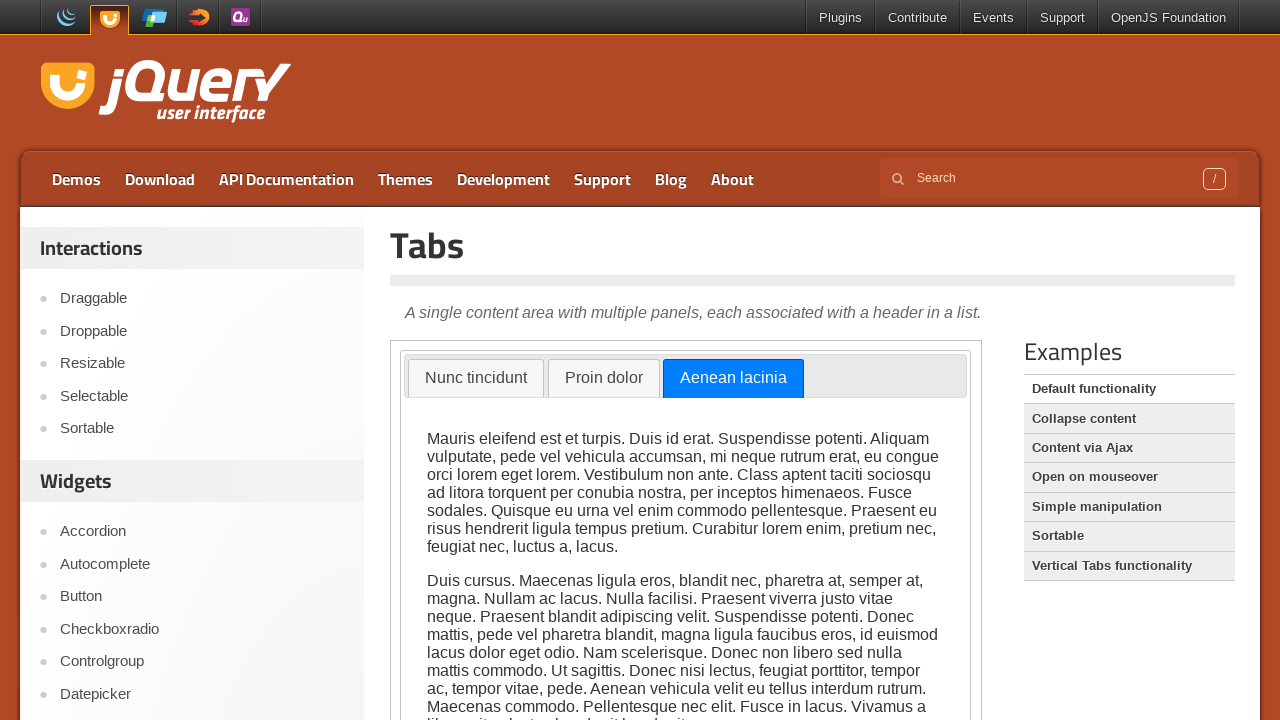

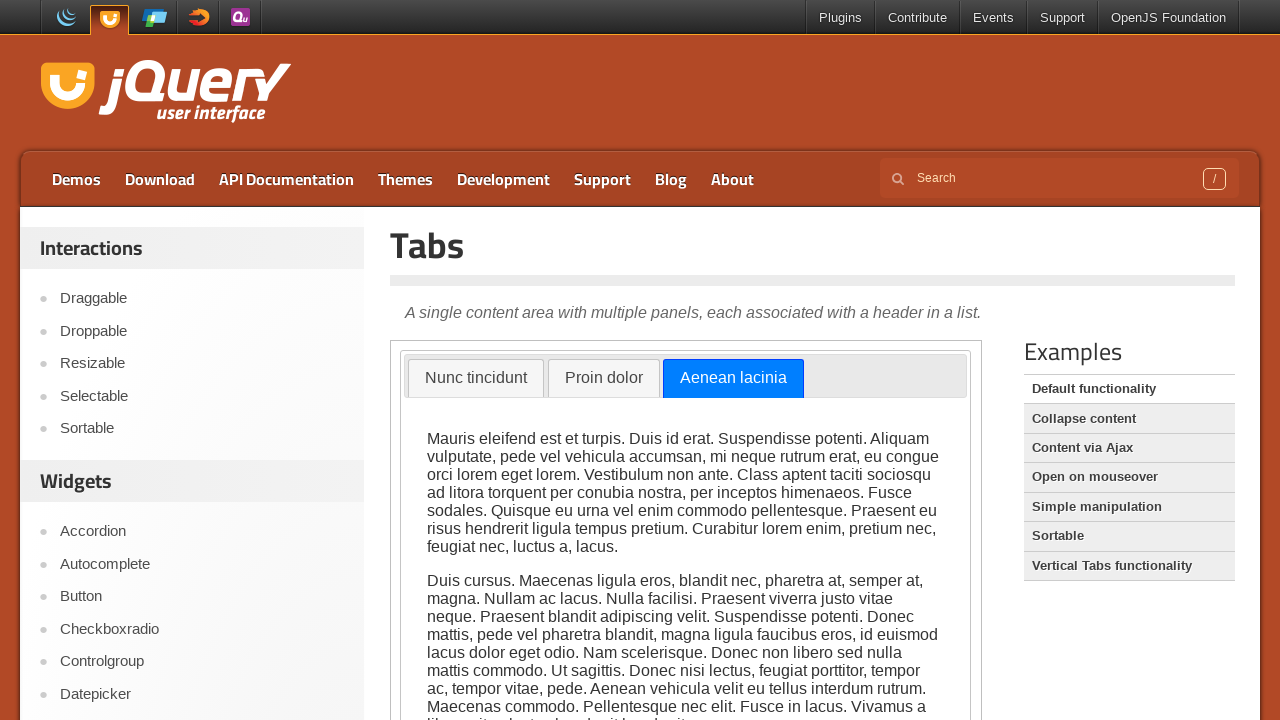